Tests checkbox interaction by locating and clicking the first checkbox on the page

Starting URL: http://the-internet.herokuapp.com/checkboxes

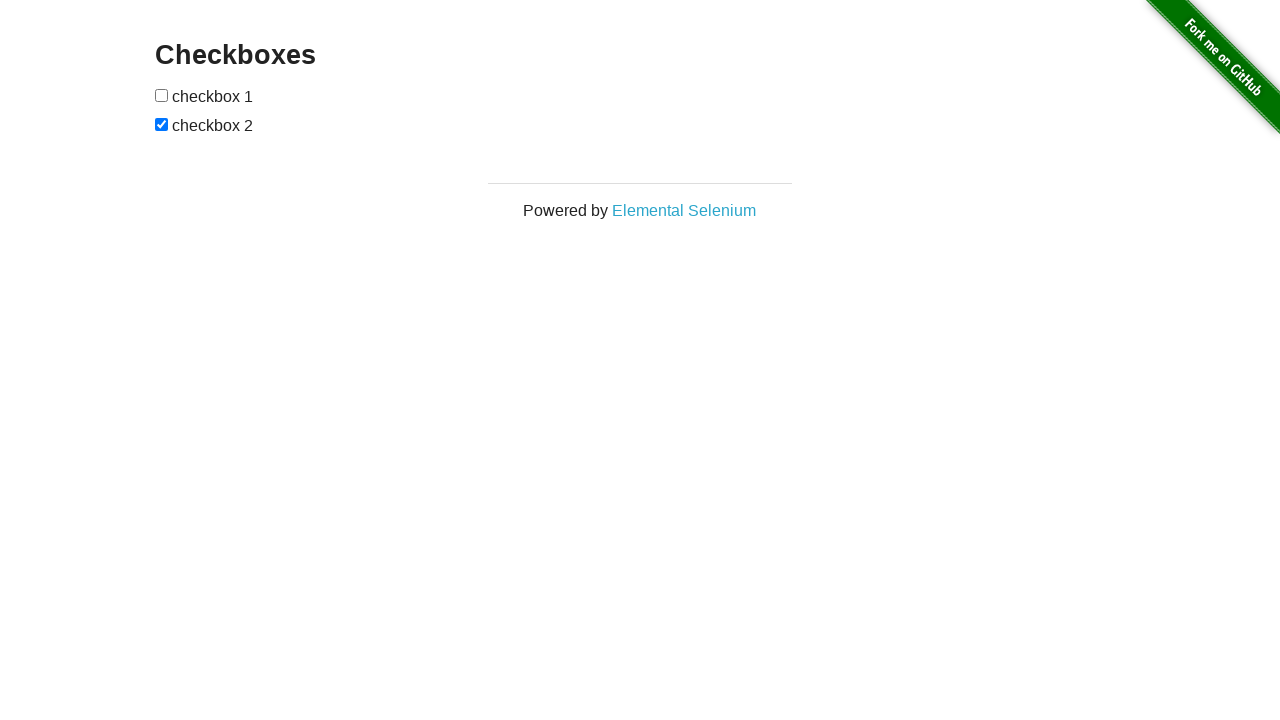

Clicked the first checkbox on the checkboxes page at (162, 95) on input[type='checkbox']:first-of-type
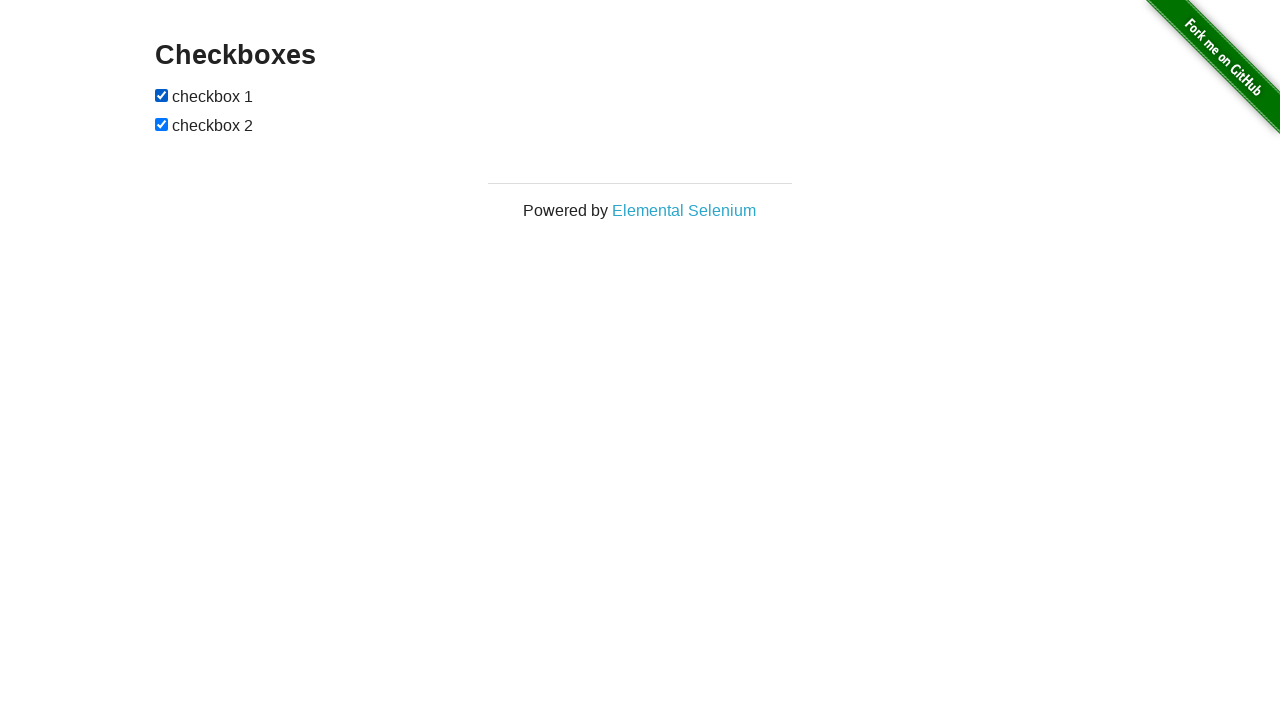

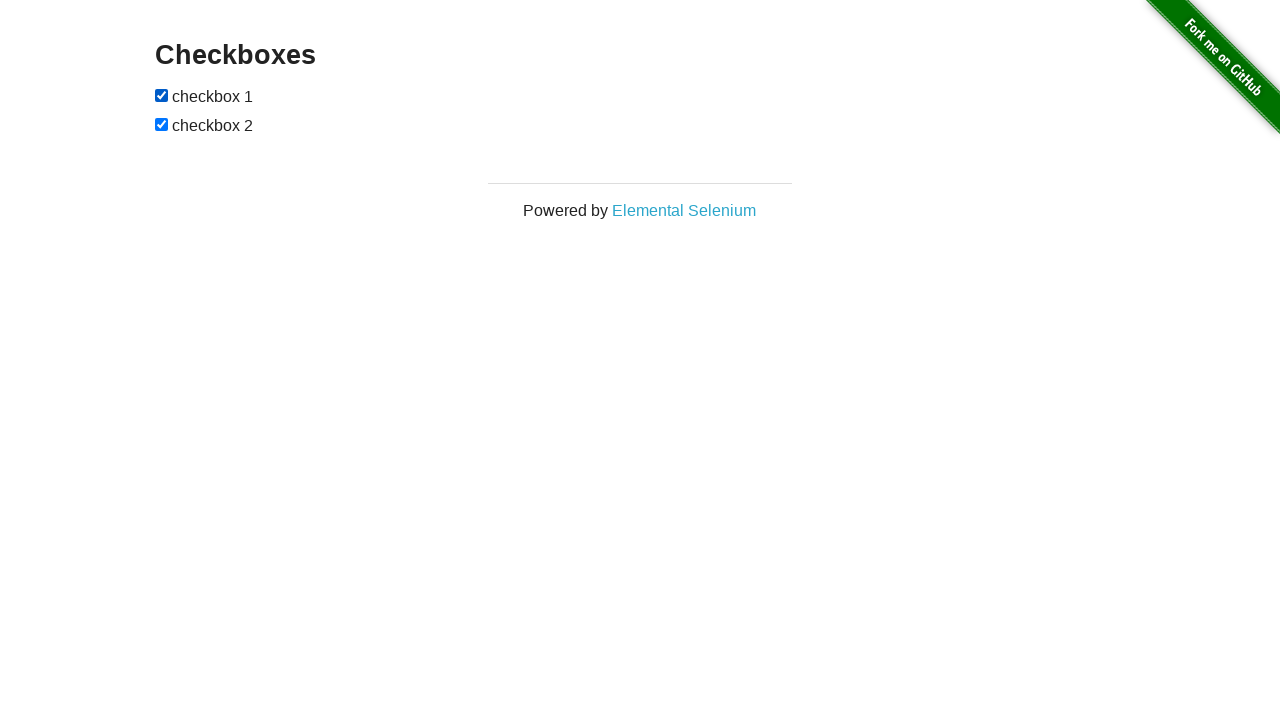